Tests navigation by clicking on A/B Testing link and then navigating back to the home page

Starting URL: https://practice.cydeo.com

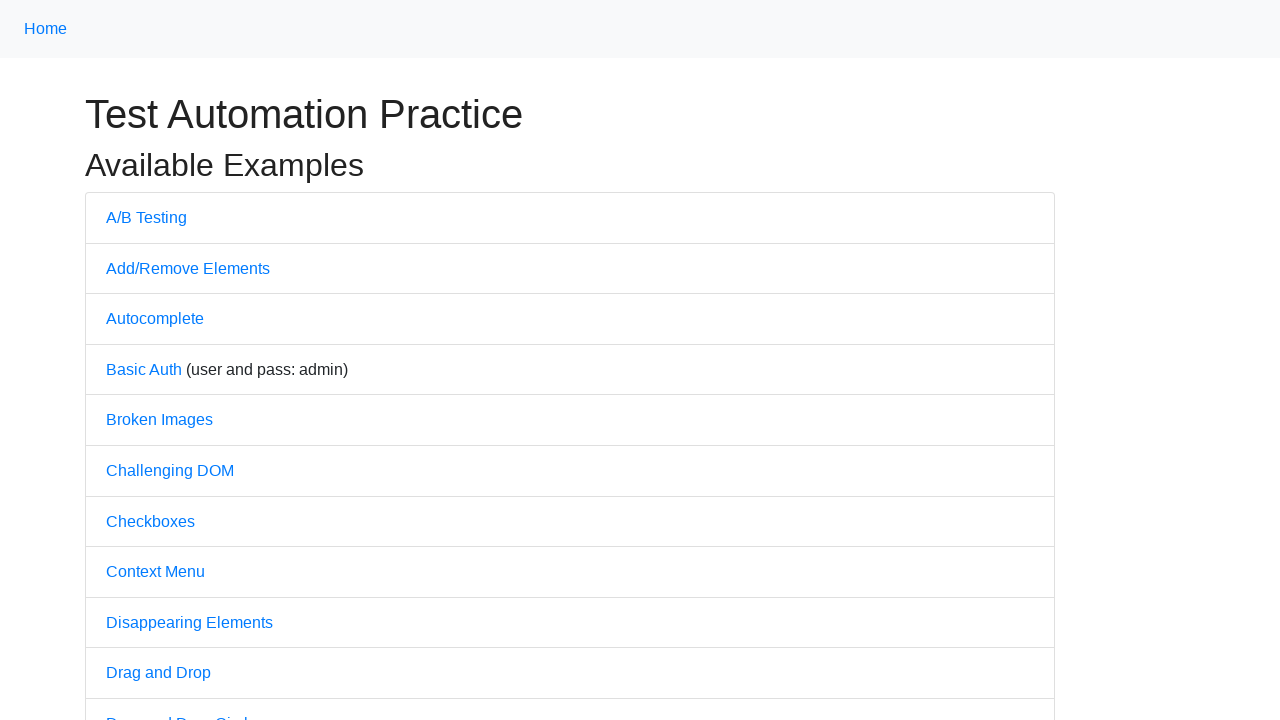

Clicked on A/B Testing link at (146, 217) on text=A/B Testing
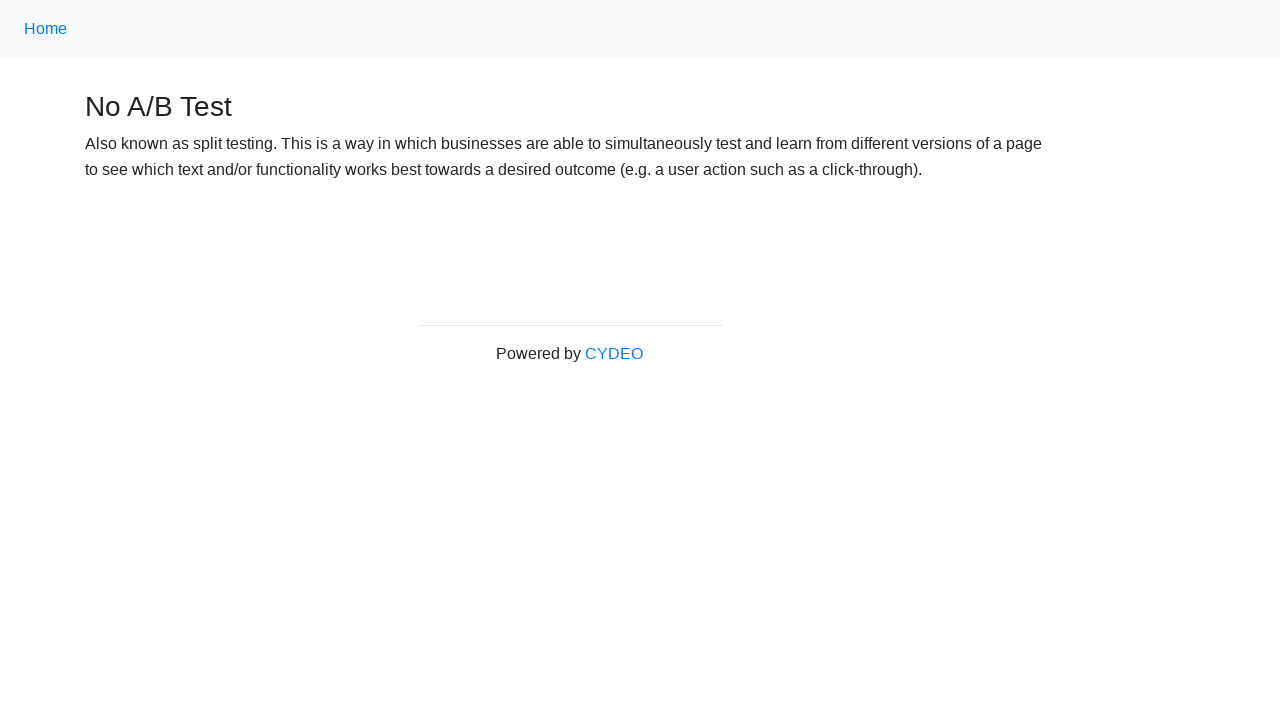

A/B Testing page loaded
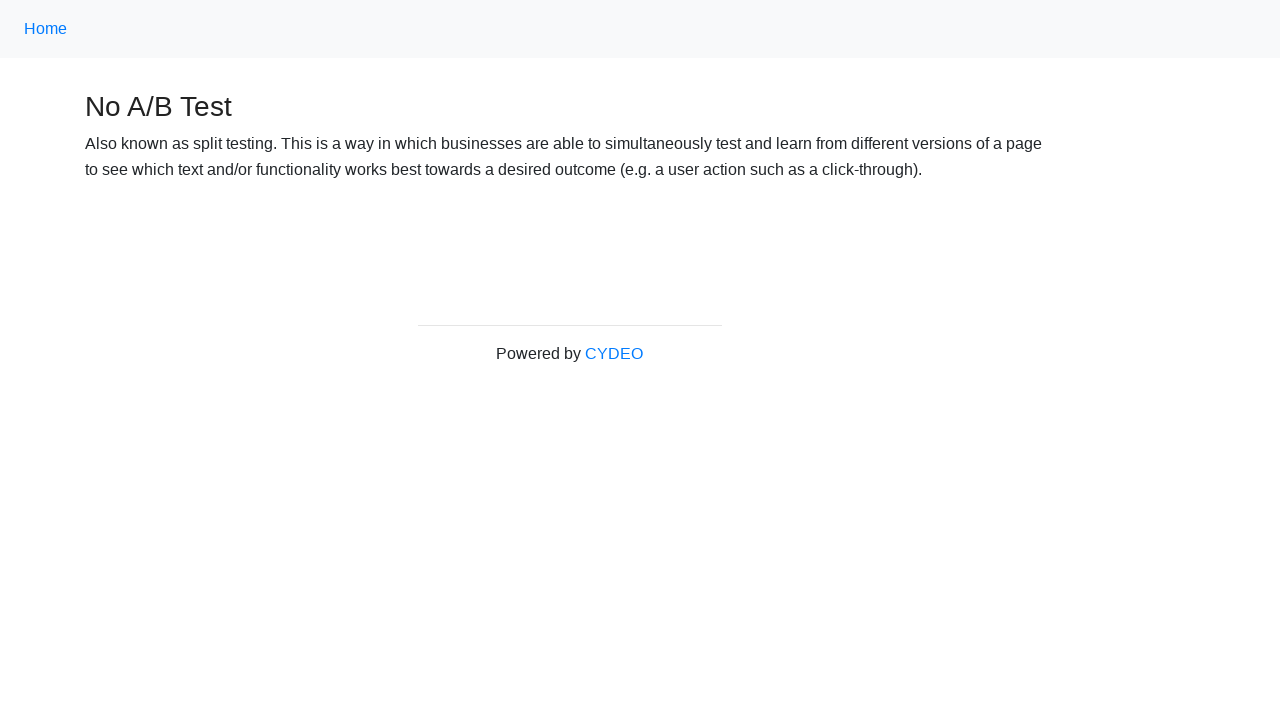

Navigated back to home page
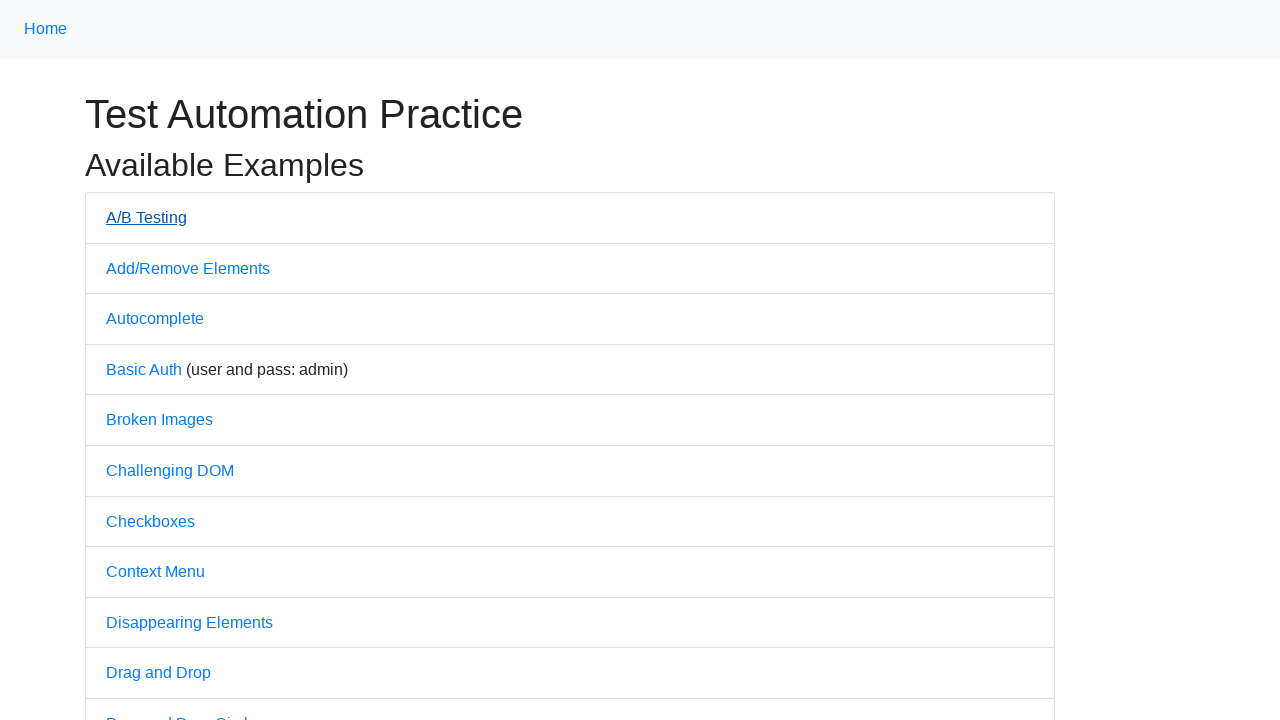

Home page loaded
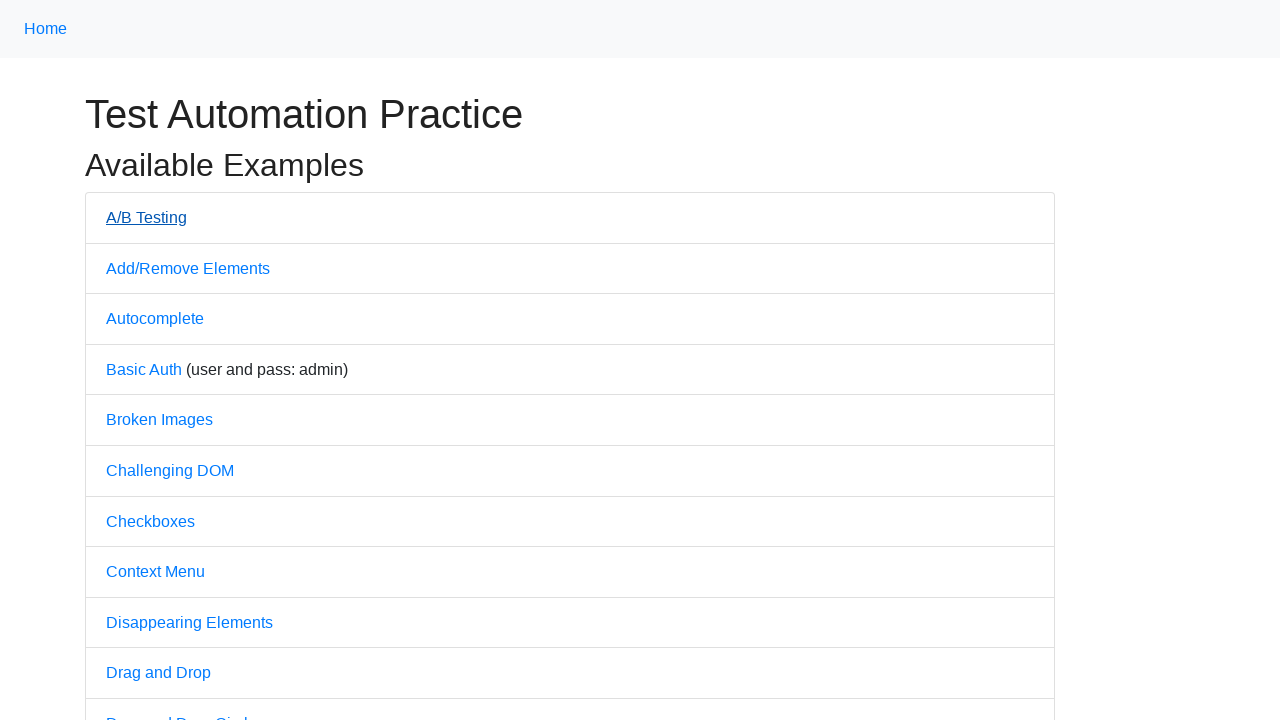

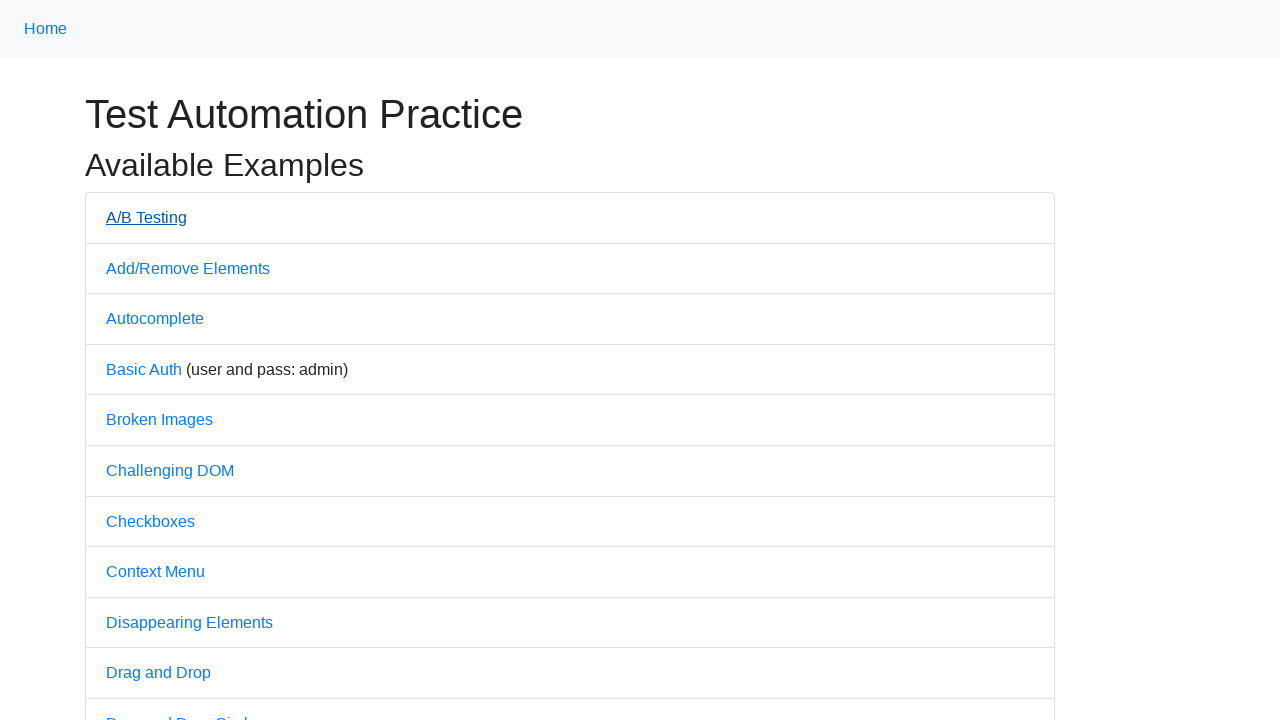